Tests form input functionality by entering text into various input fields including text box, password field, and textarea on the Selenium demo web form

Starting URL: https://www.selenium.dev/selenium/web/web-form.html

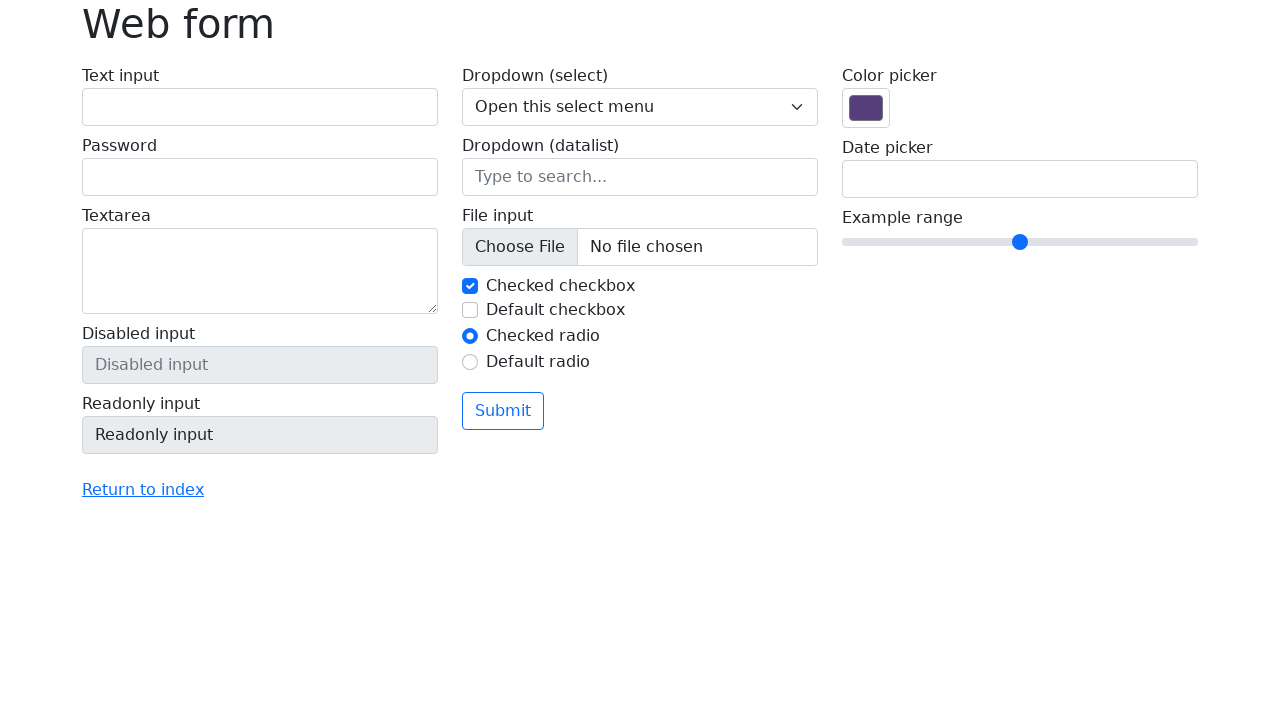

Filled text box with 'Hey Smile You are amazing/awesome !!' on #my-text-id
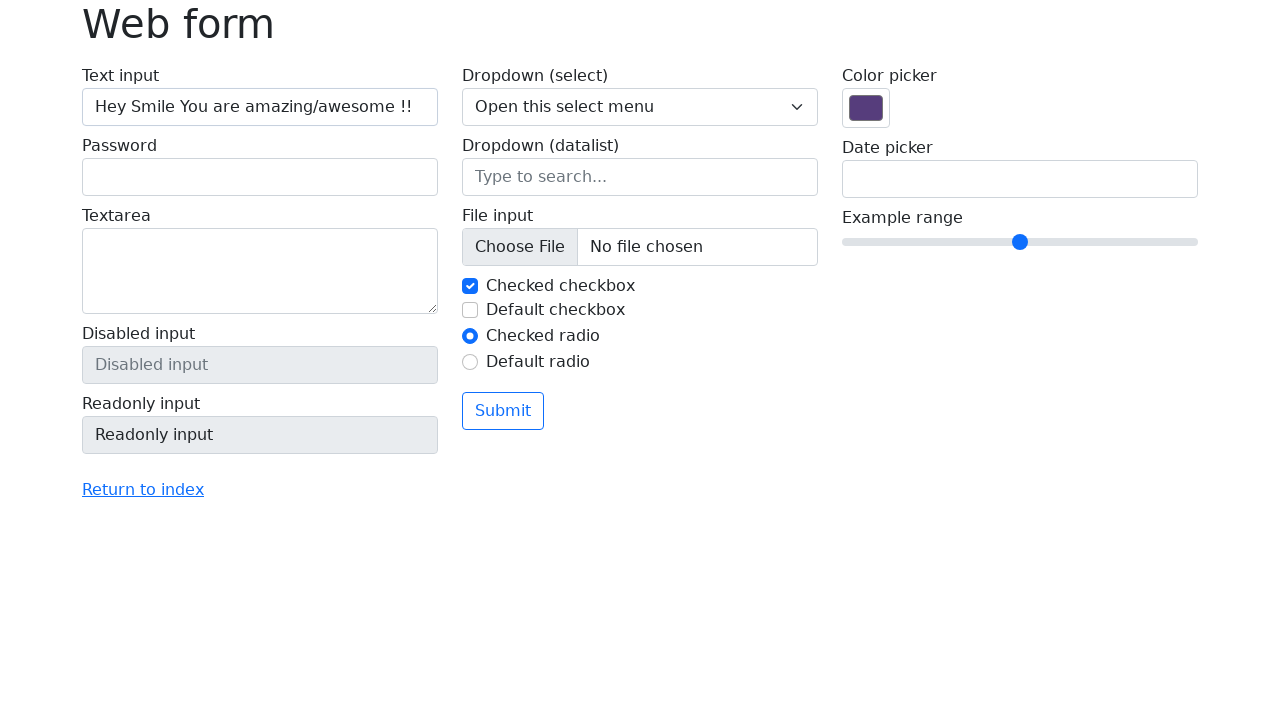

Filled password field with password on input[name='my-password']
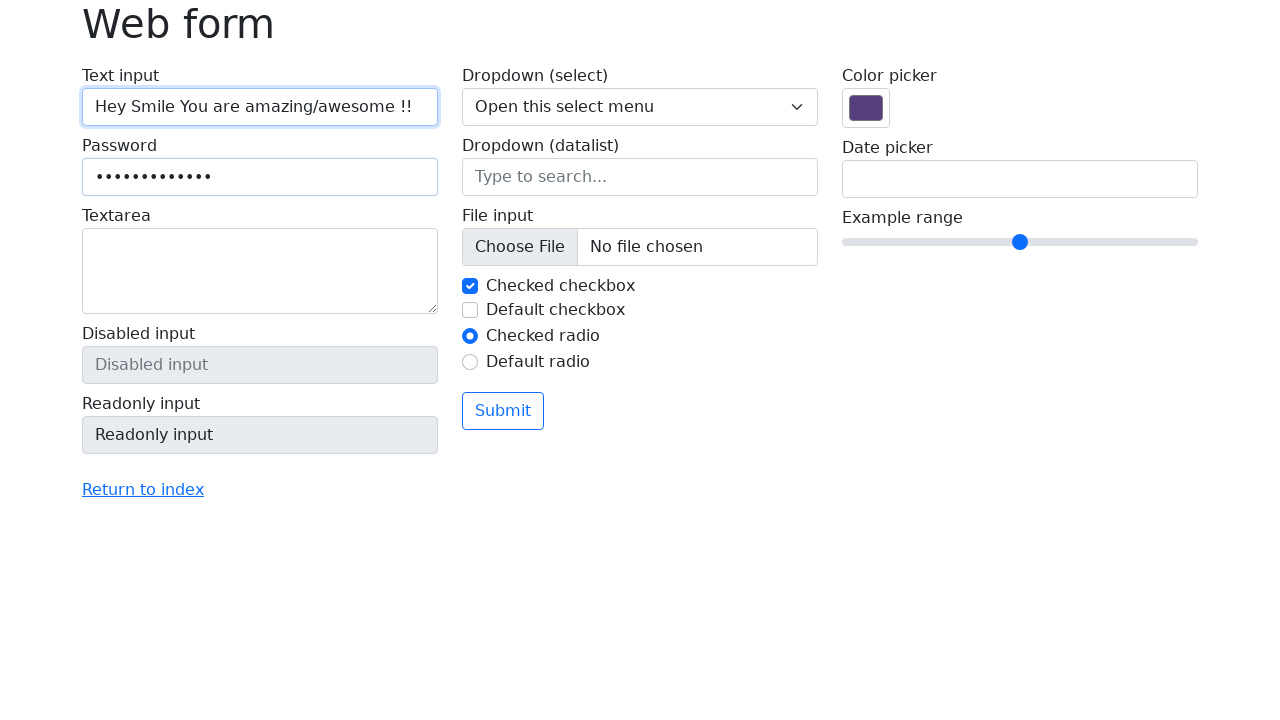

Filled textarea with multi-line text on textarea[name='my-textarea']
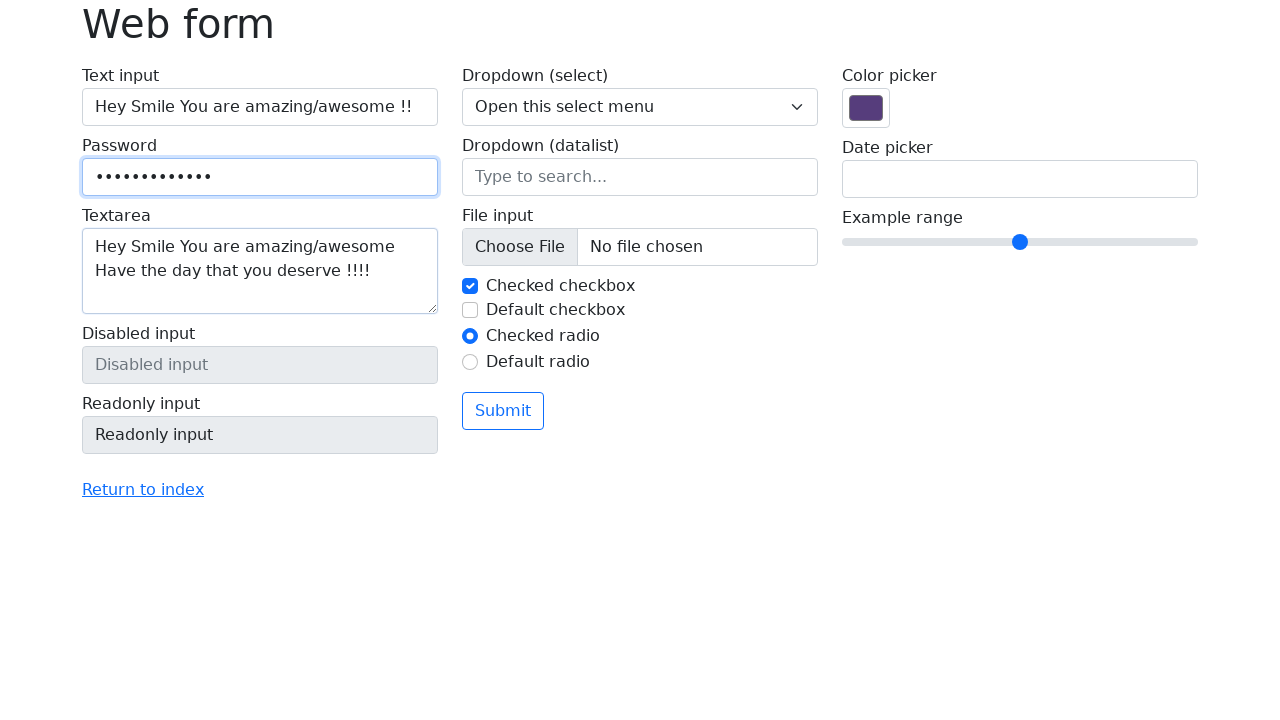

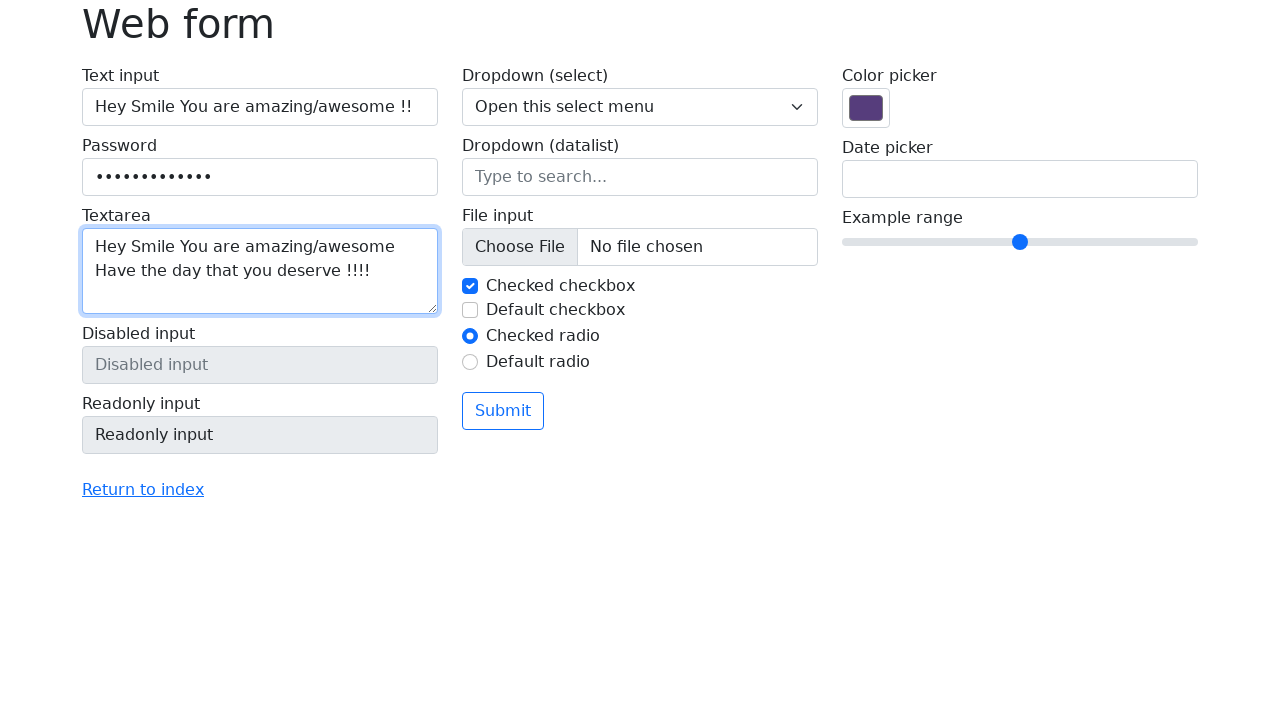